Navigates to Selenium documentation overview page, clicks on the "Components" link, and then clicks on "Create documentation issue" link to navigate through the documentation site.

Starting URL: https://www.selenium.dev/documentation/overview/

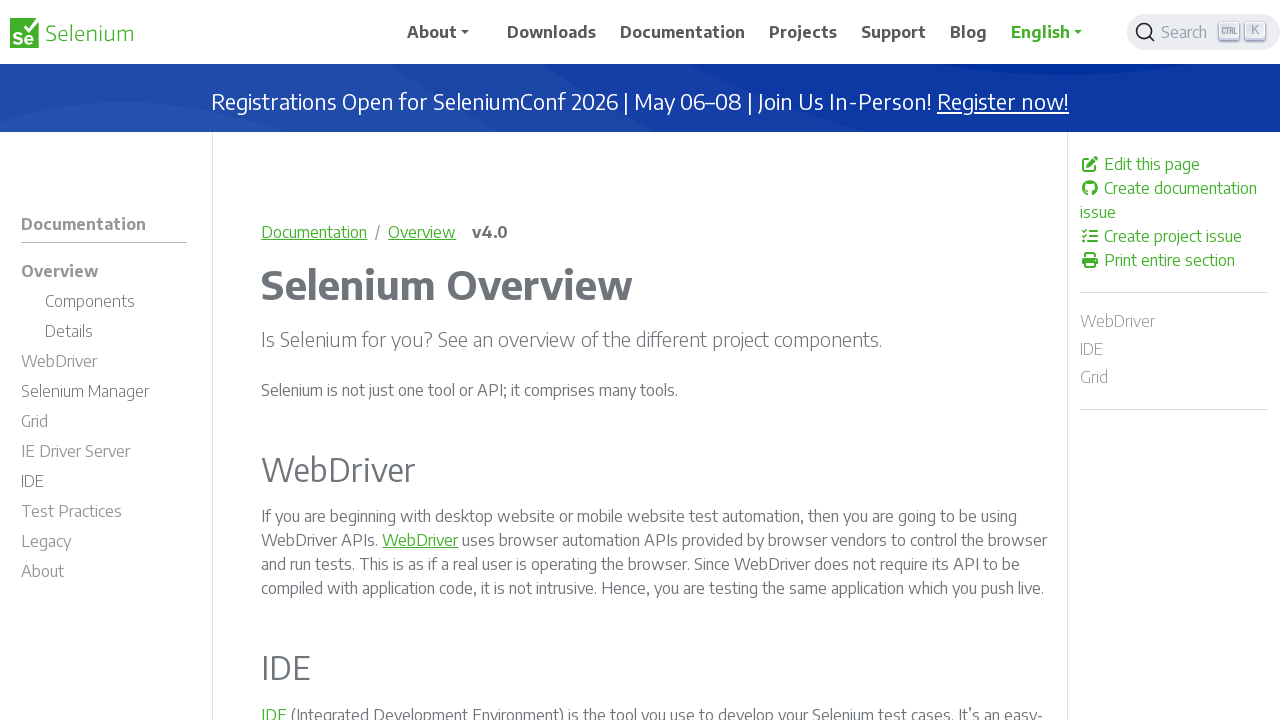

Navigated to Selenium documentation overview page
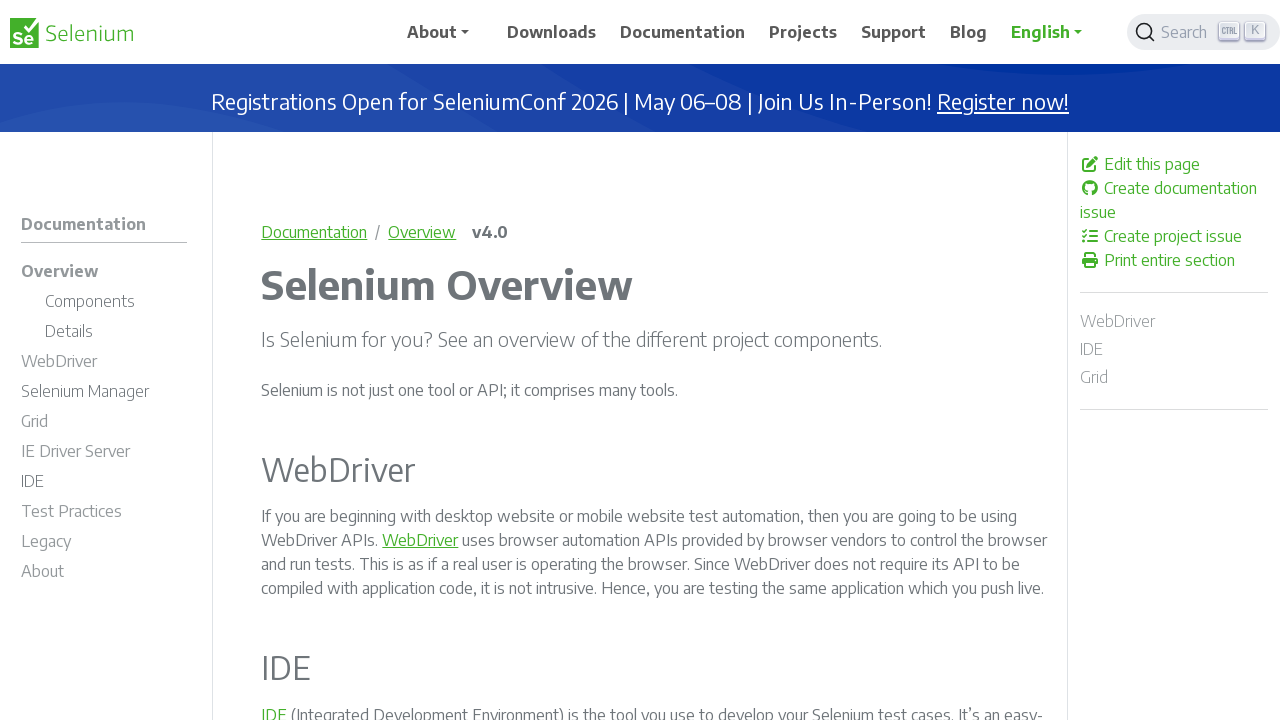

Clicked on the Components link at (90, 301) on text=Components
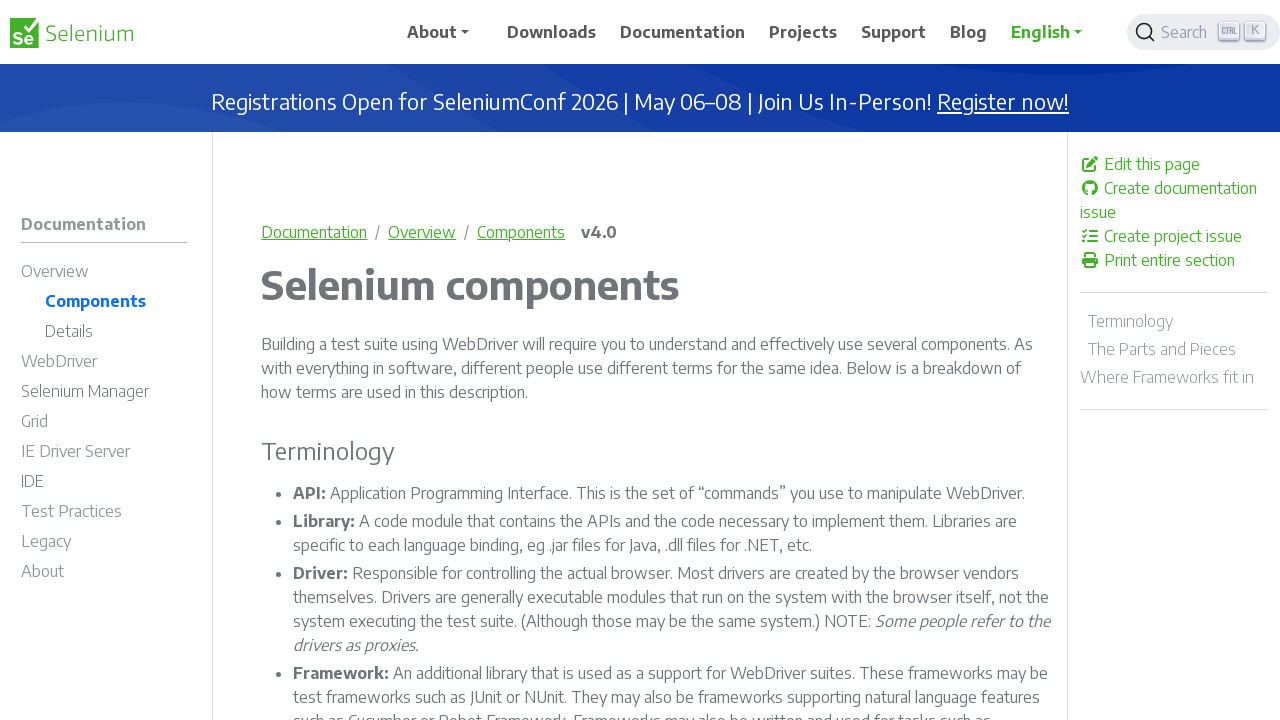

Clicked on the Create documentation issue link at (1174, 200) on text=Create documentation issue
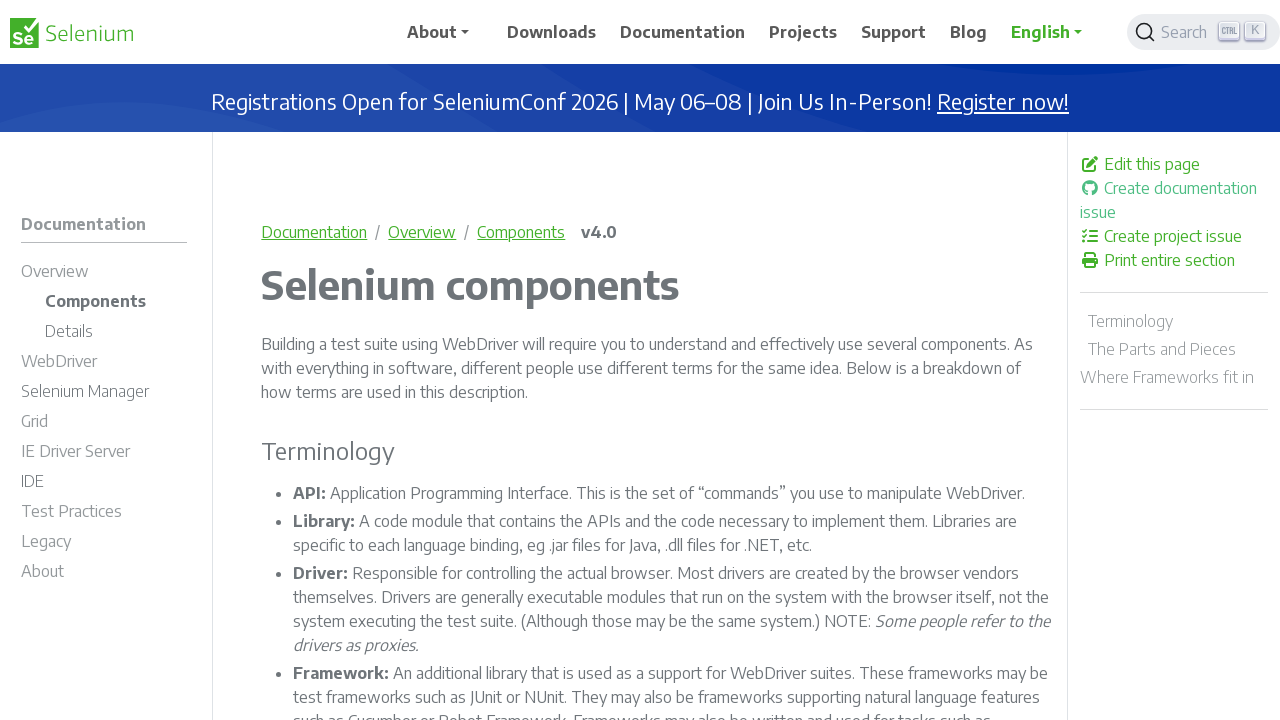

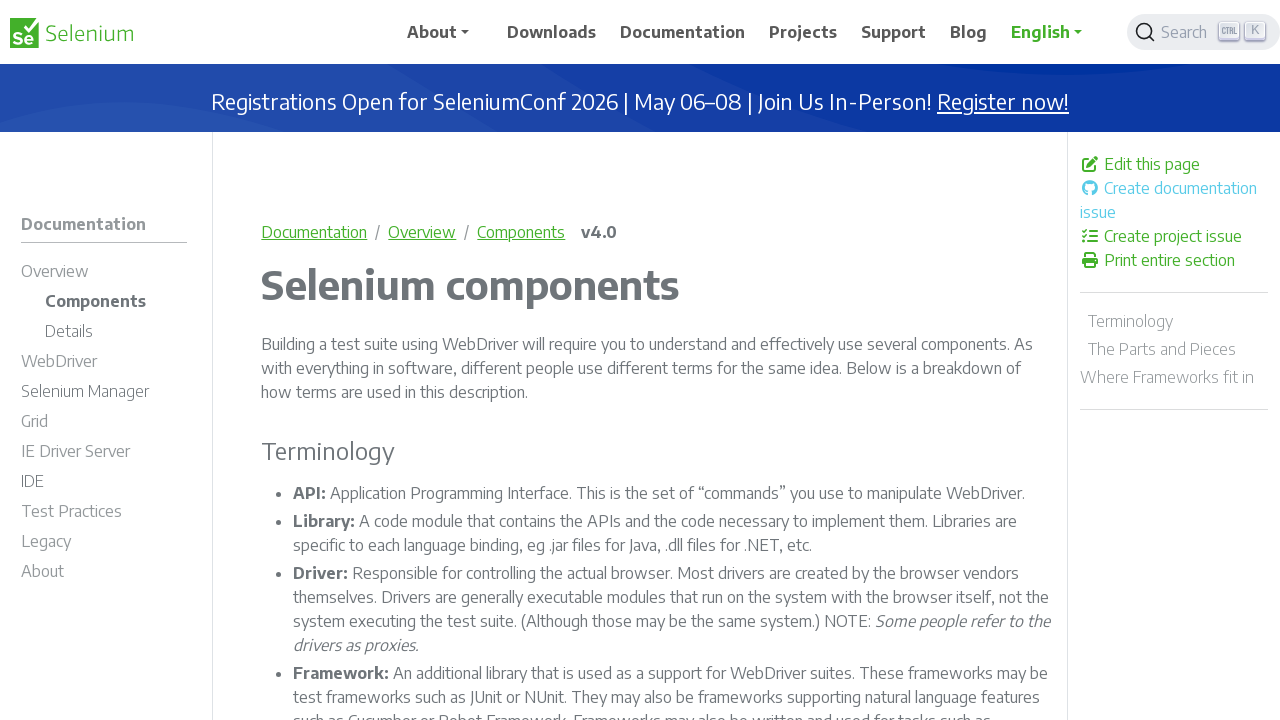